Tests accepting a JavaScript alert by clicking the first button and verifying the success message

Starting URL: https://the-internet.herokuapp.com/javascript_alerts

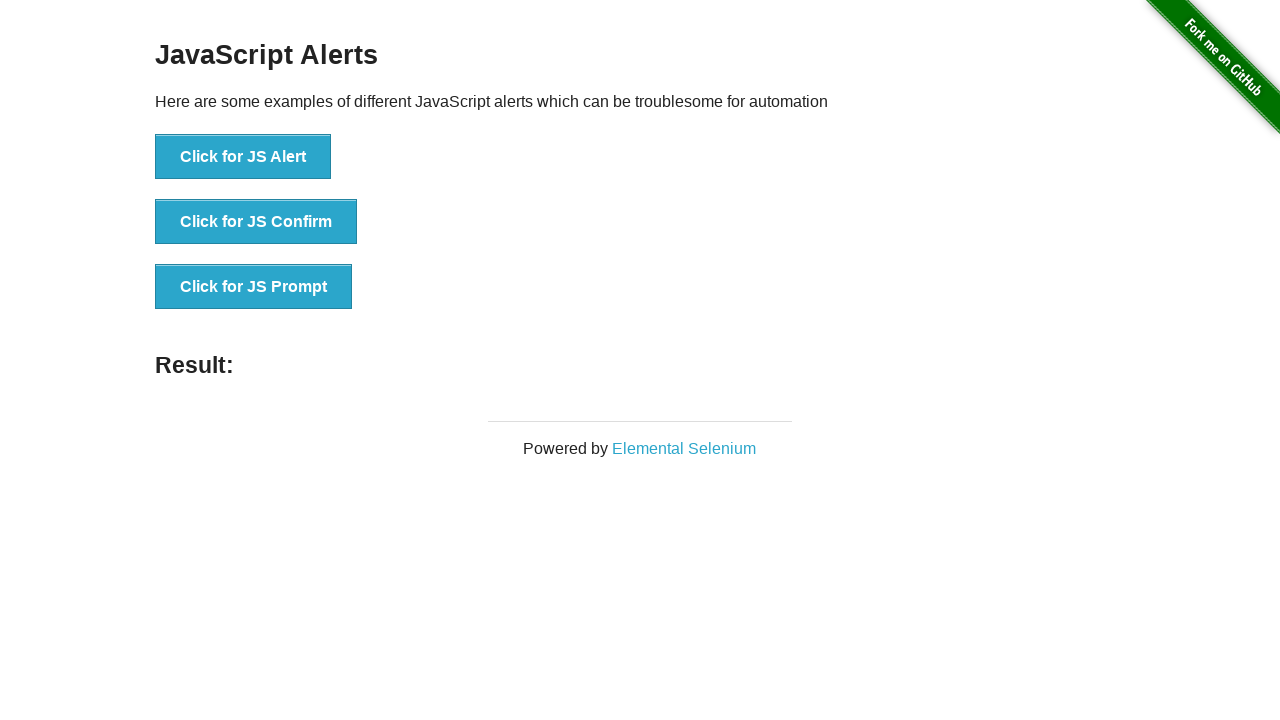

Clicked the 'Click for JS Alert' button at (243, 157) on text='Click for JS Alert'
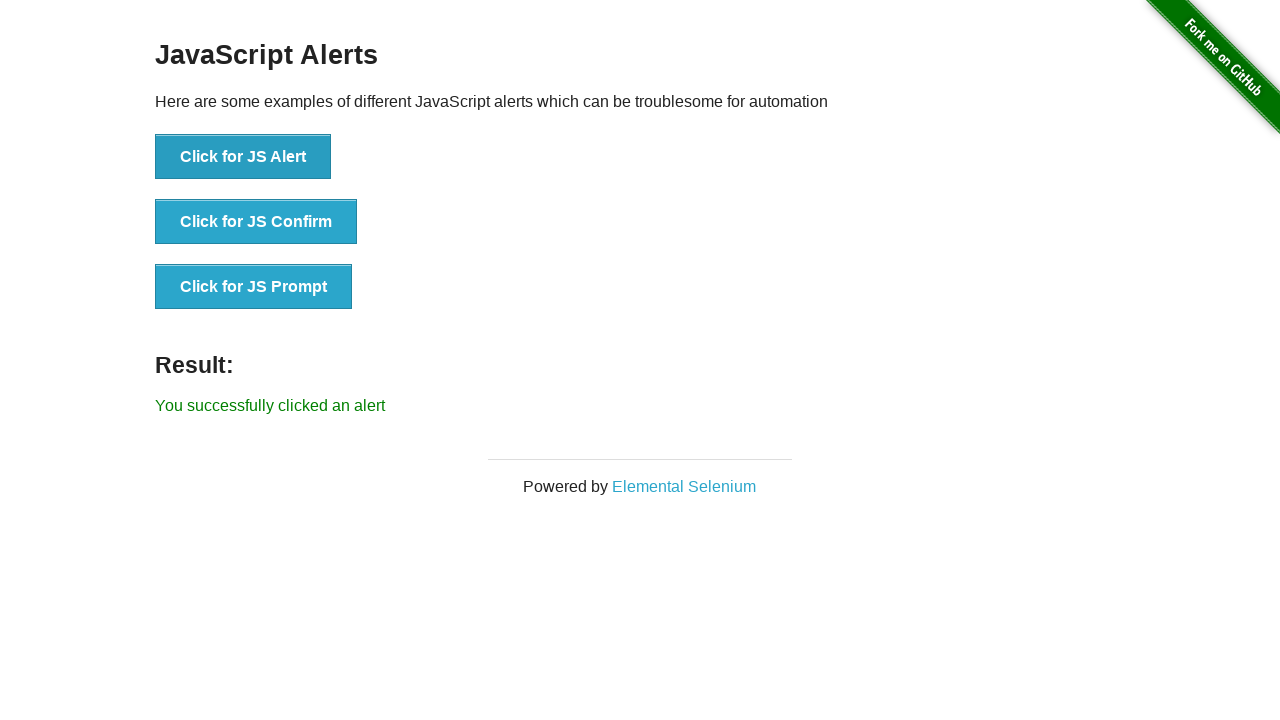

Set up dialog handler to accept alerts
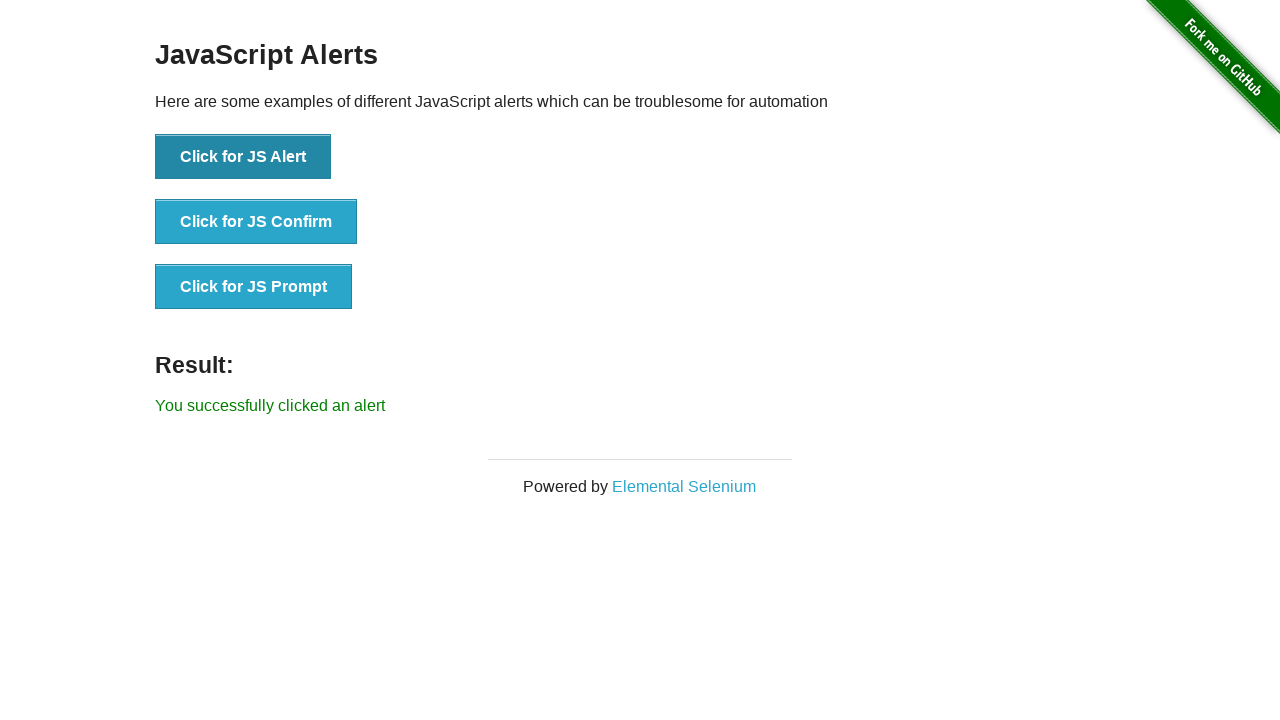

Located the result message element
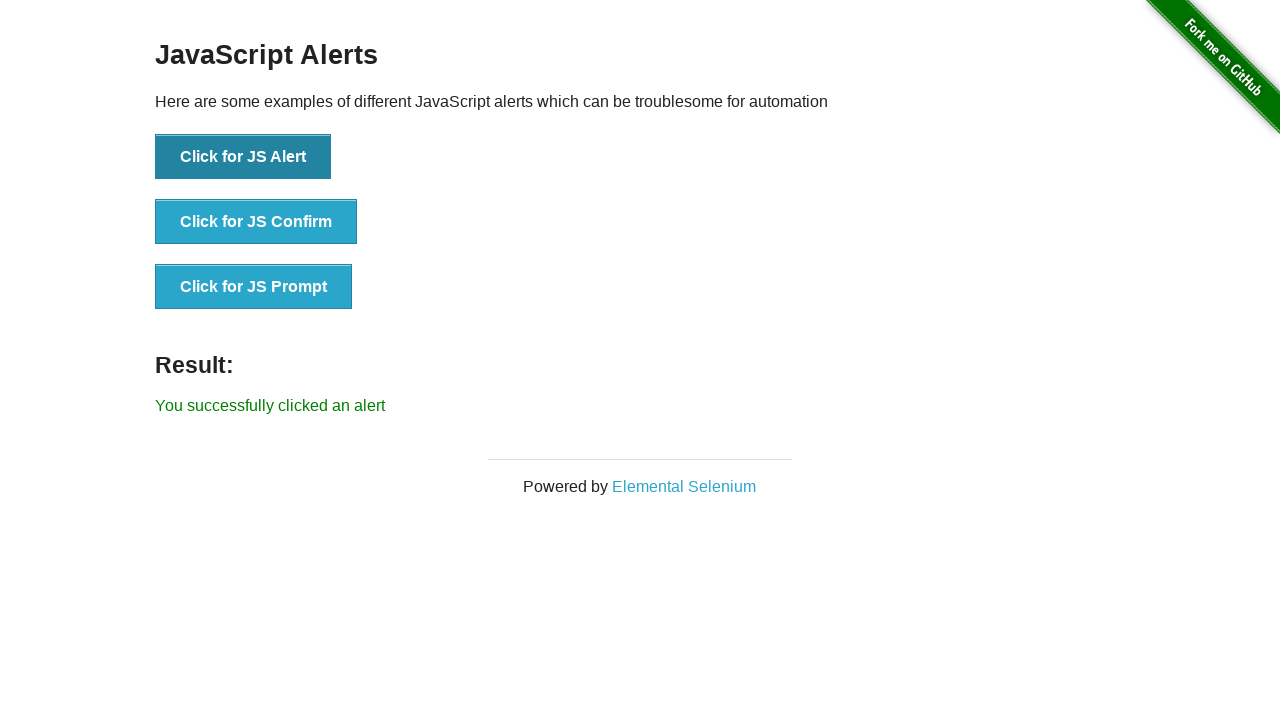

Verified success message: 'You successfully clicked an alert'
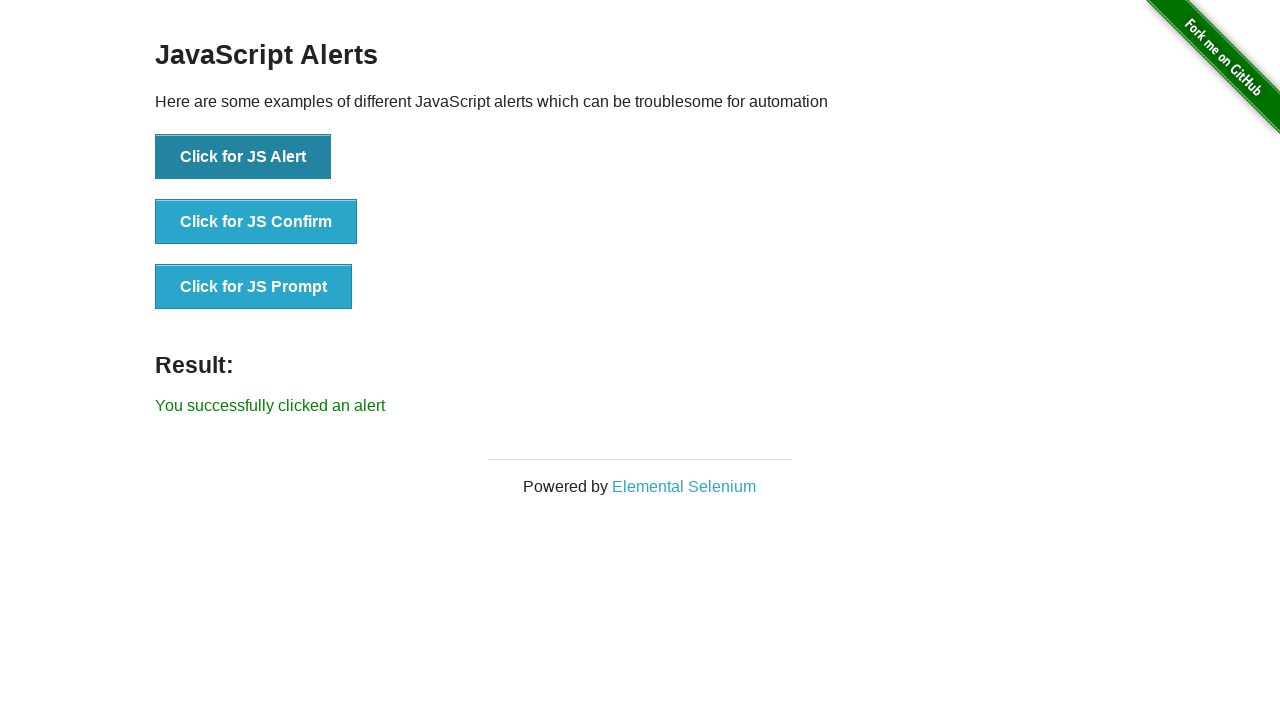

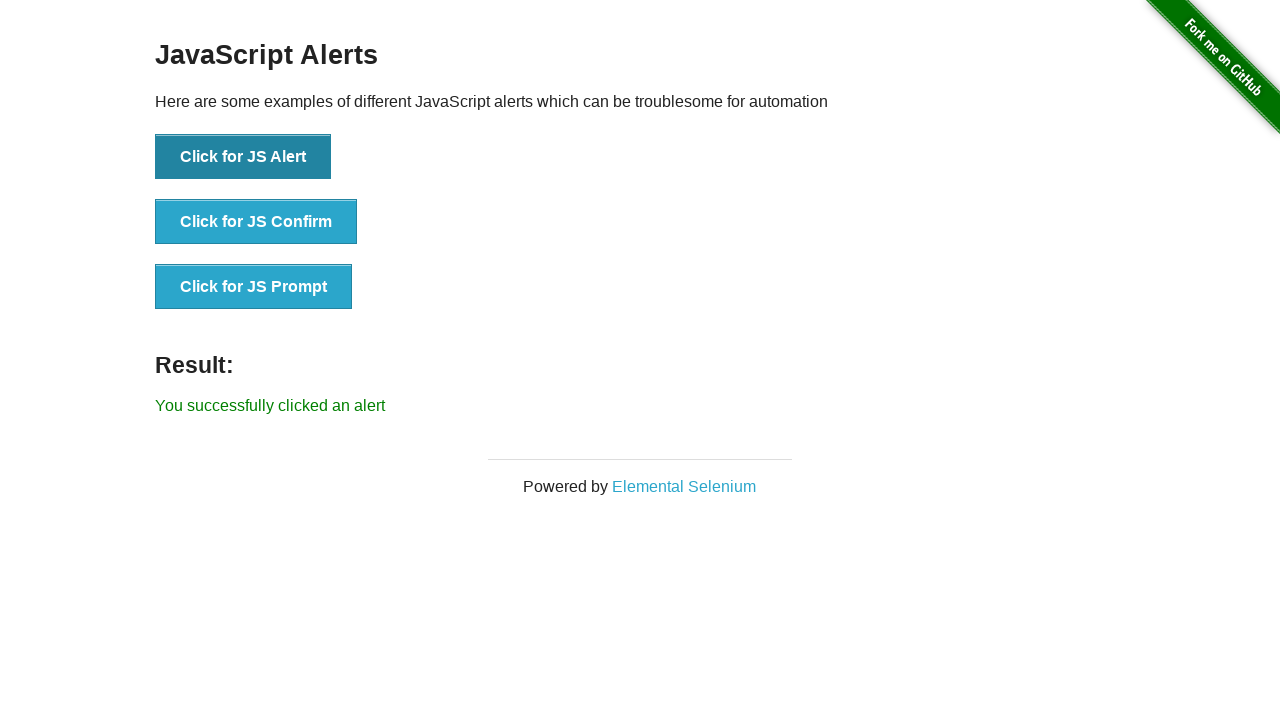